Tests checkbox functionality by selecting every other day-of-week checkbox on a test automation practice page

Starting URL: https://testautomationpractice.blogspot.com/

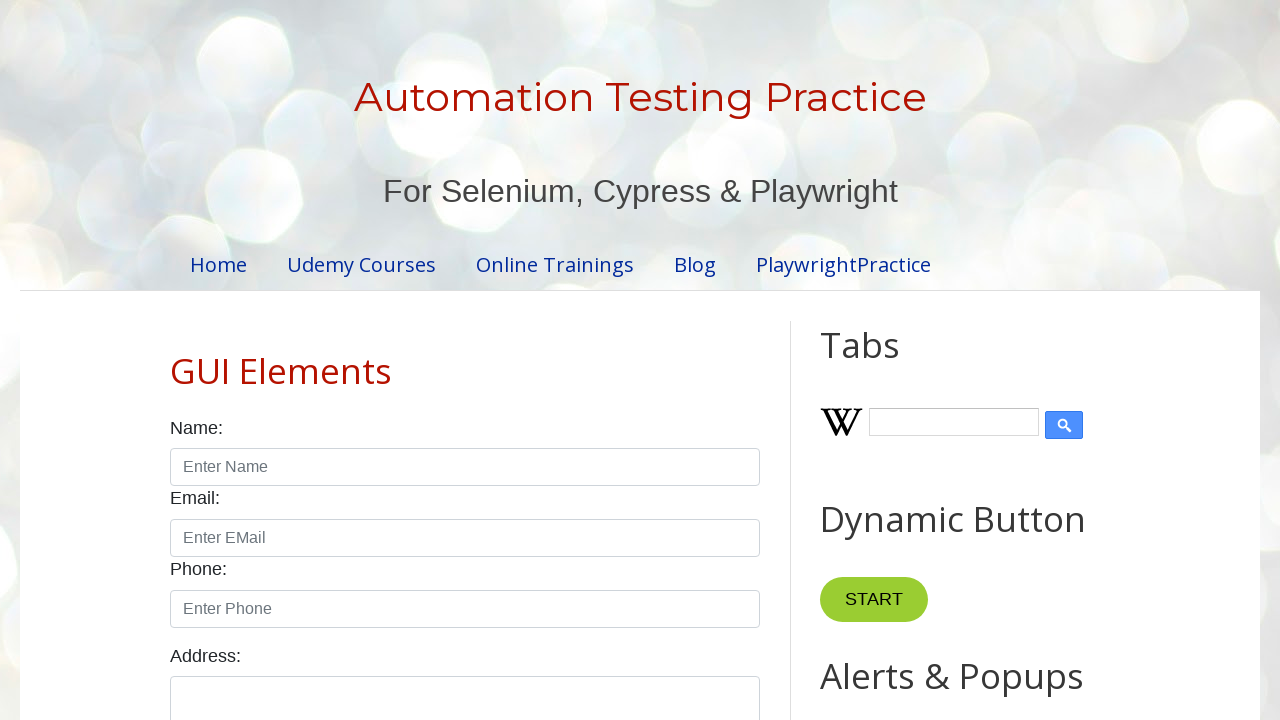

Navigated to test automation practice page
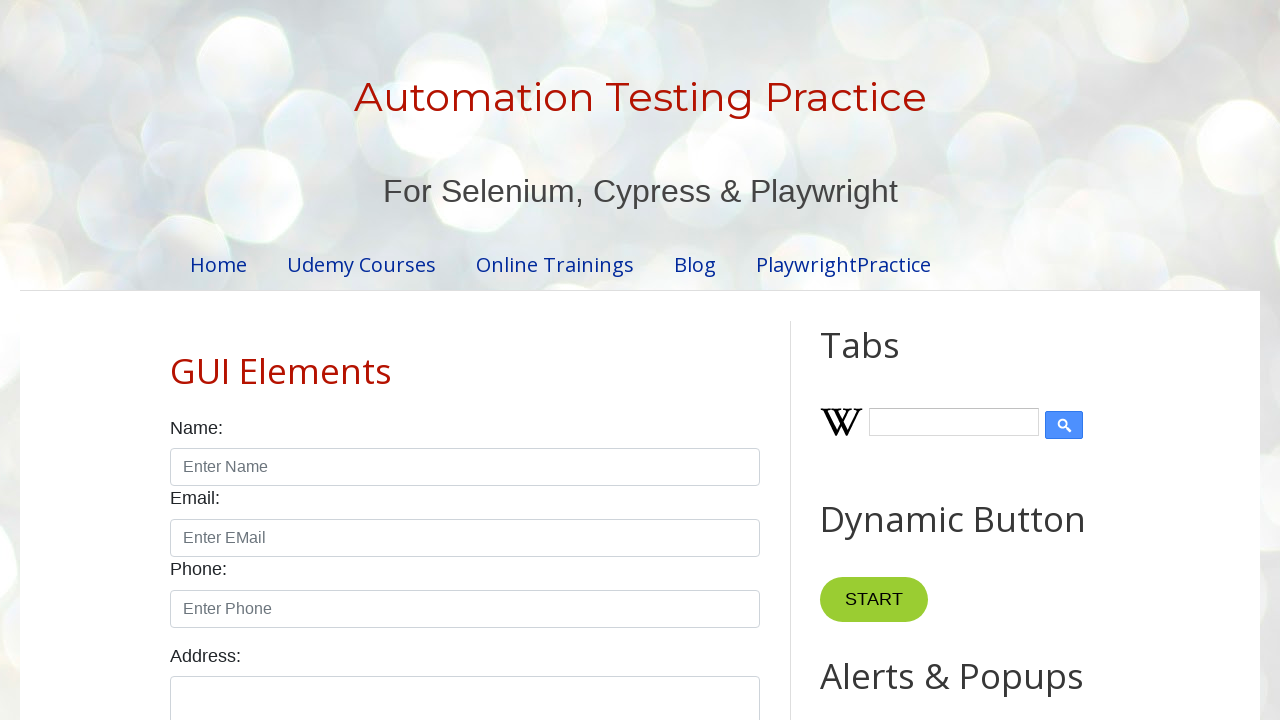

Located all day-of-week checkboxes
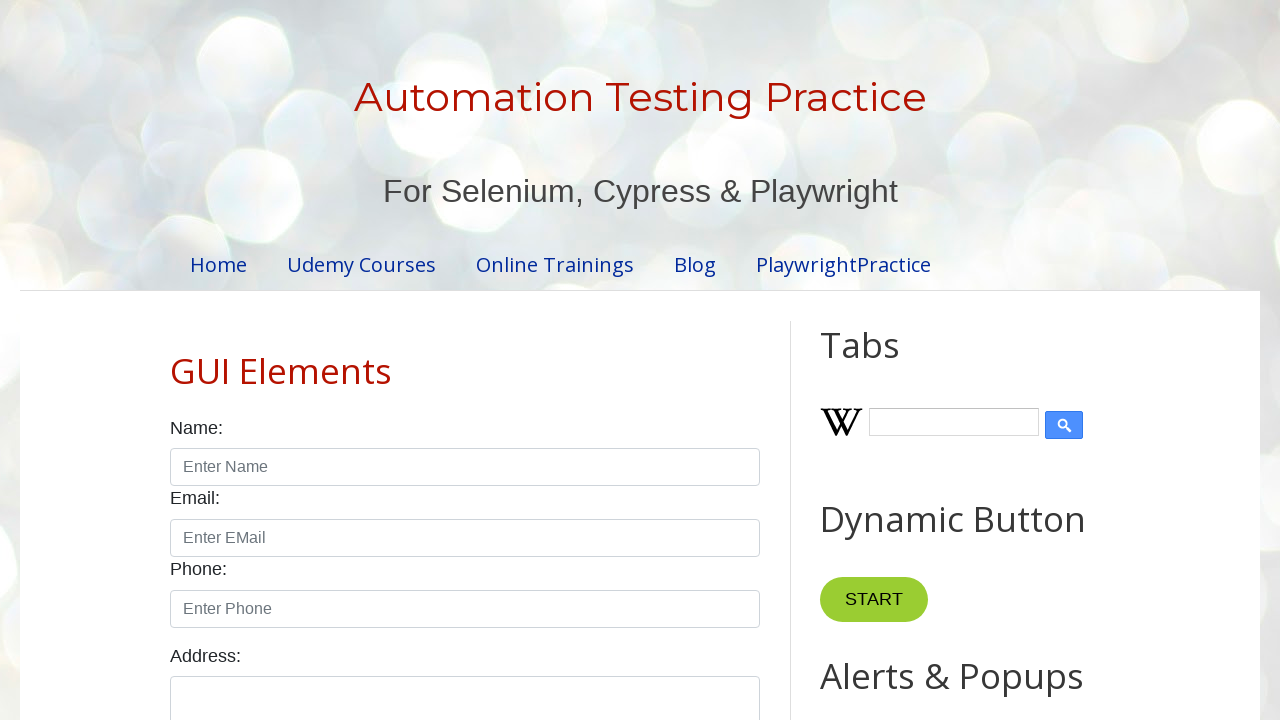

Clicked checkbox at index 0 (every other day) at (176, 360) on xpath=//input[@type='checkbox' and contains(@id,'day')] >> nth=0
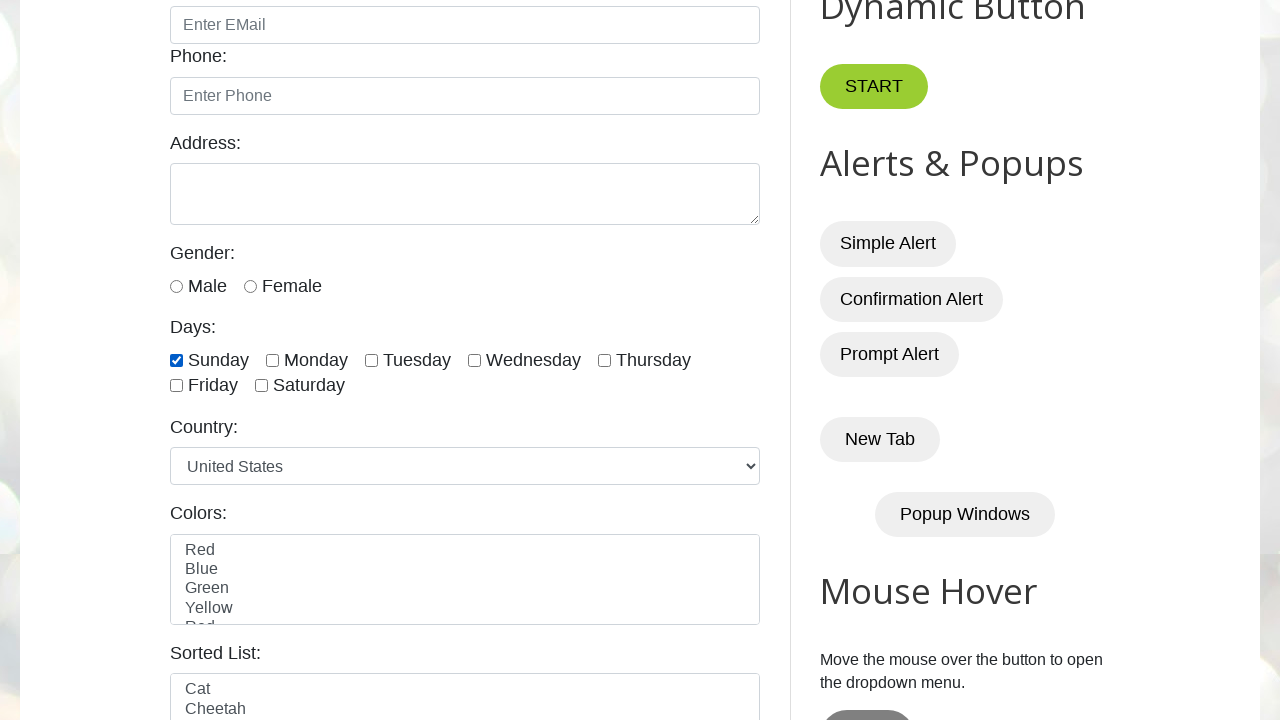

Clicked checkbox at index 2 (every other day) at (372, 360) on xpath=//input[@type='checkbox' and contains(@id,'day')] >> nth=2
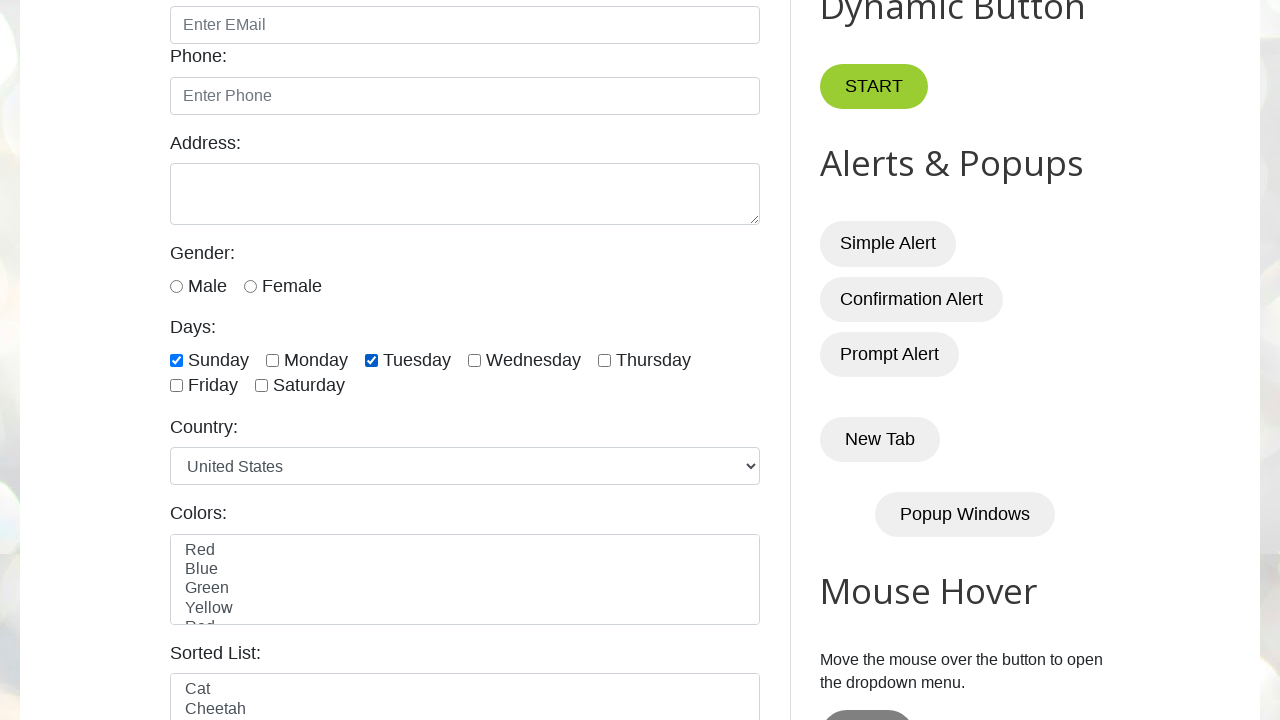

Clicked checkbox at index 4 (every other day) at (604, 360) on xpath=//input[@type='checkbox' and contains(@id,'day')] >> nth=4
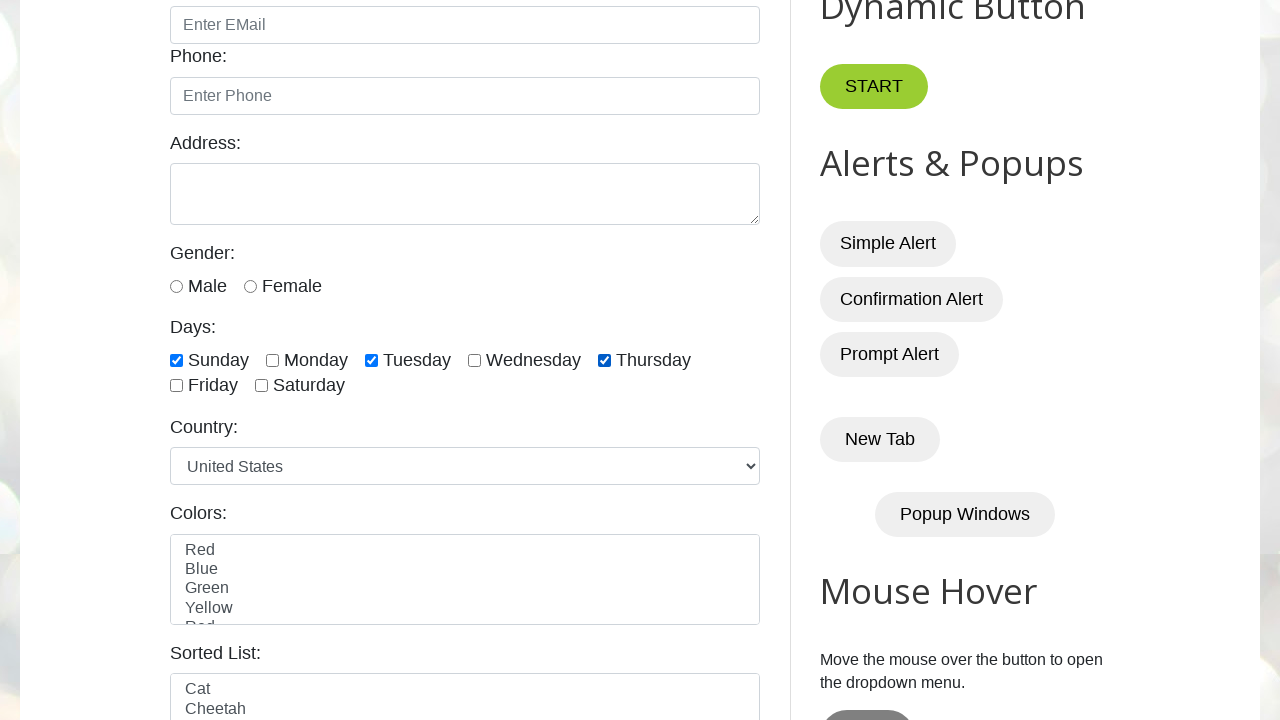

Clicked checkbox at index 6 (every other day) at (262, 386) on xpath=//input[@type='checkbox' and contains(@id,'day')] >> nth=6
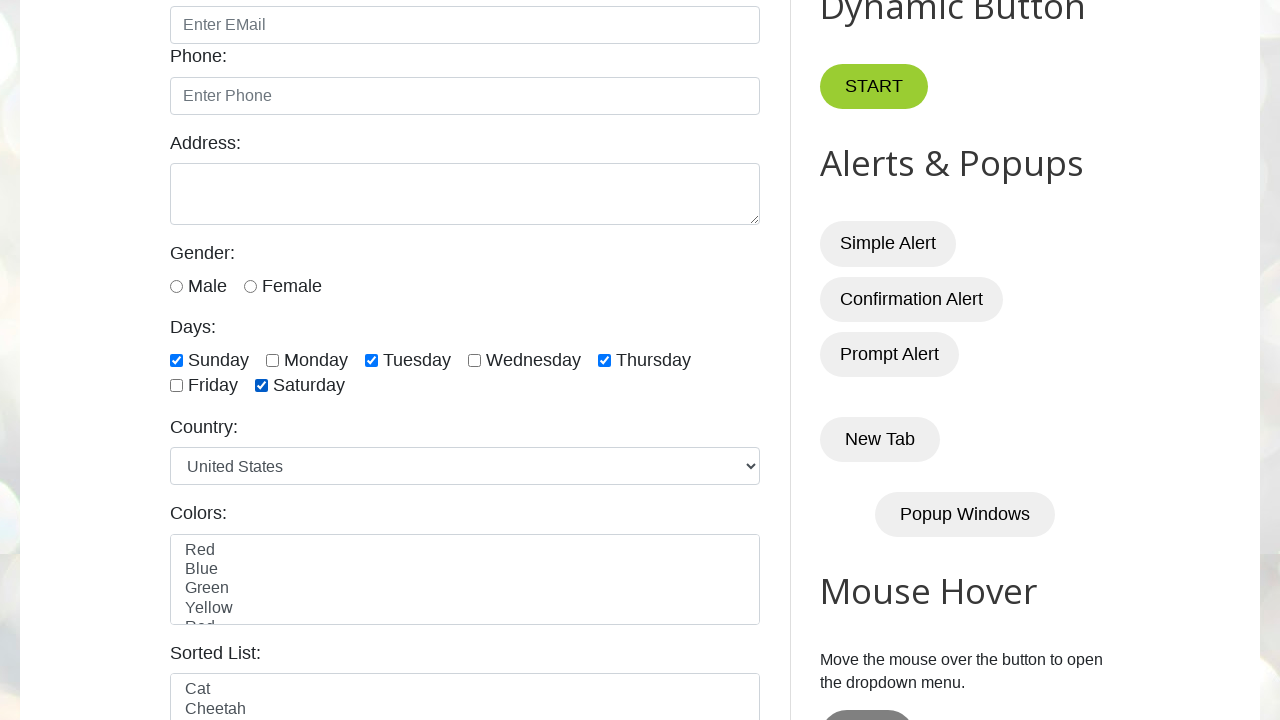

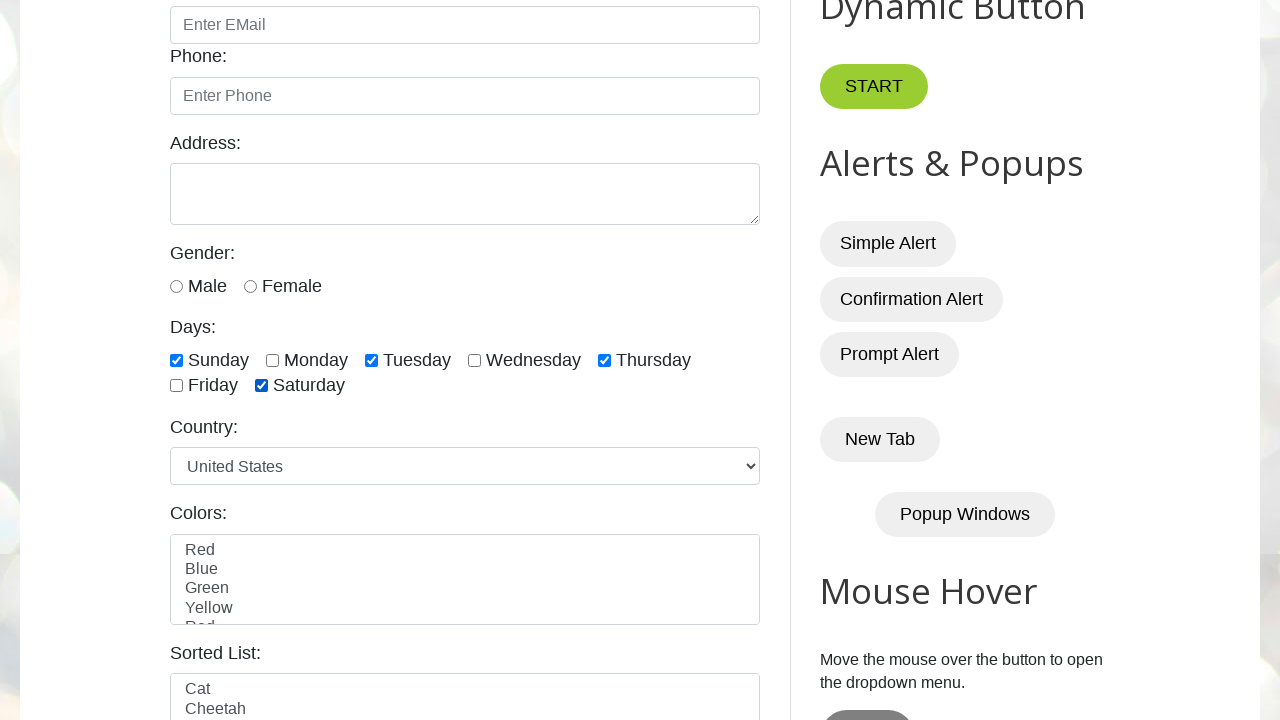